Waits for a specific price to appear, clicks book button, solves a mathematical problem and submits the answer

Starting URL: http://suninjuly.github.io/explicit_wait2.html

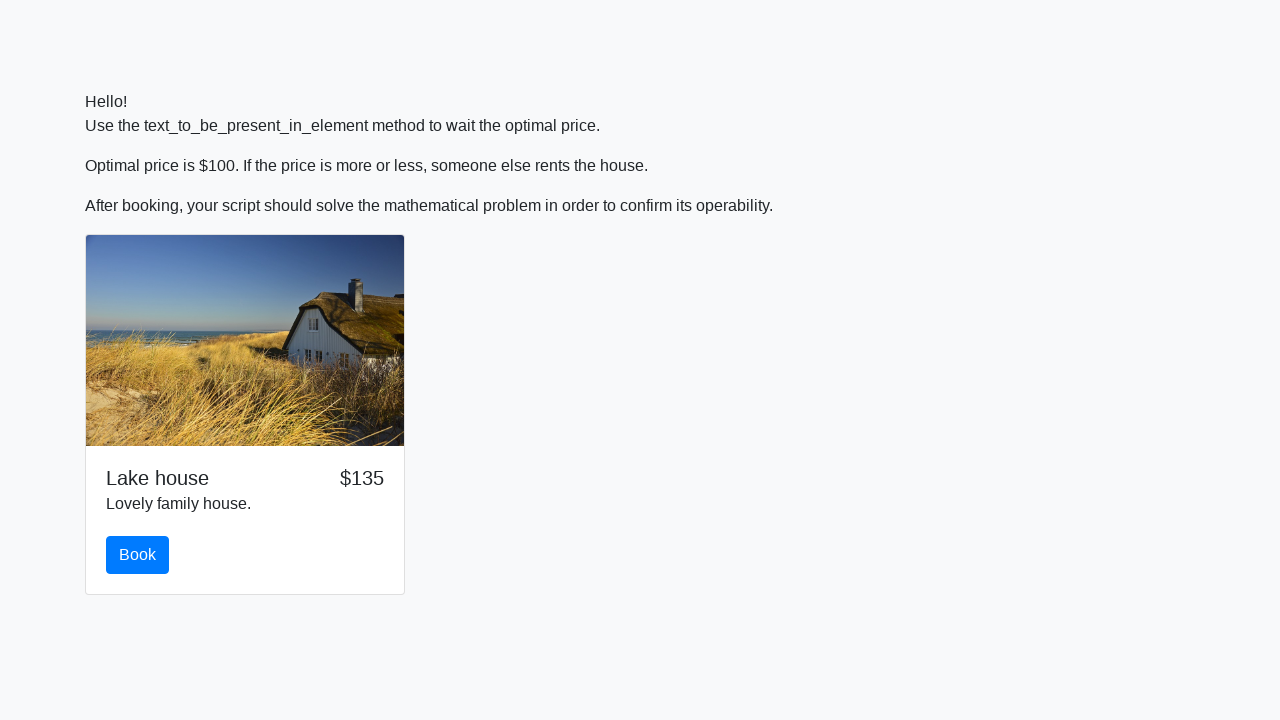

Waited for price to display $100
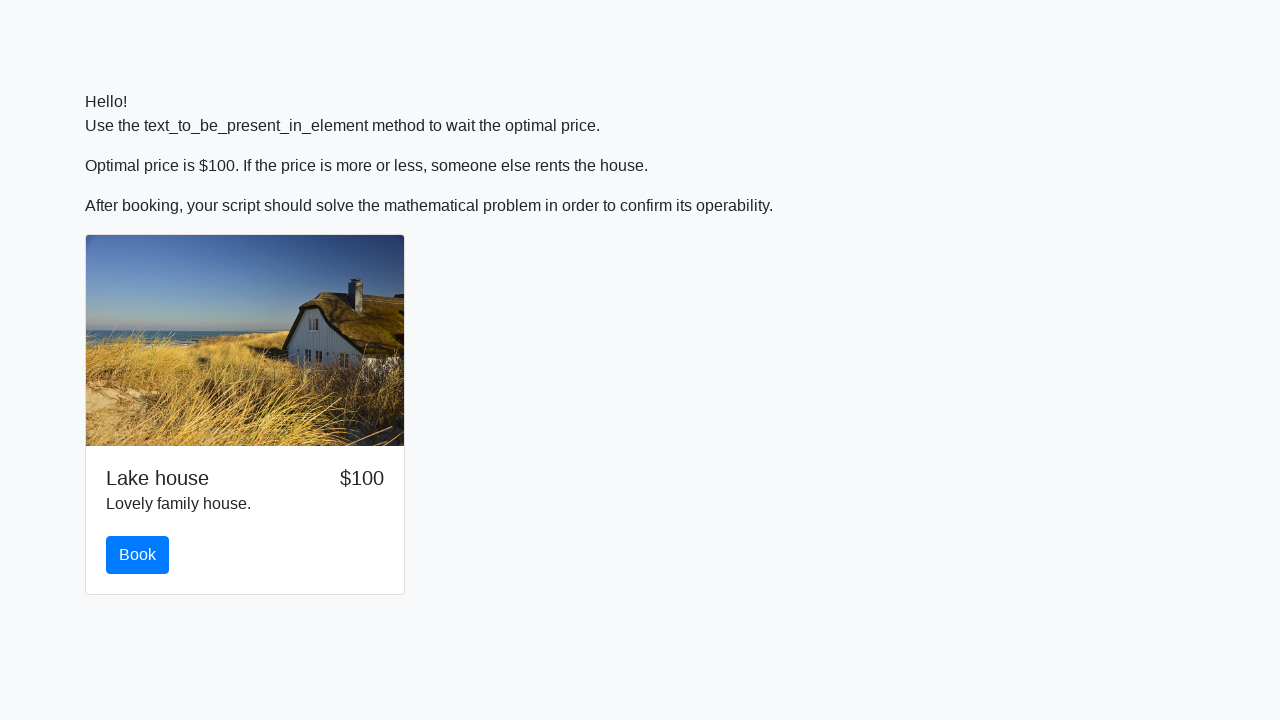

Clicked the book button at (138, 555) on #book
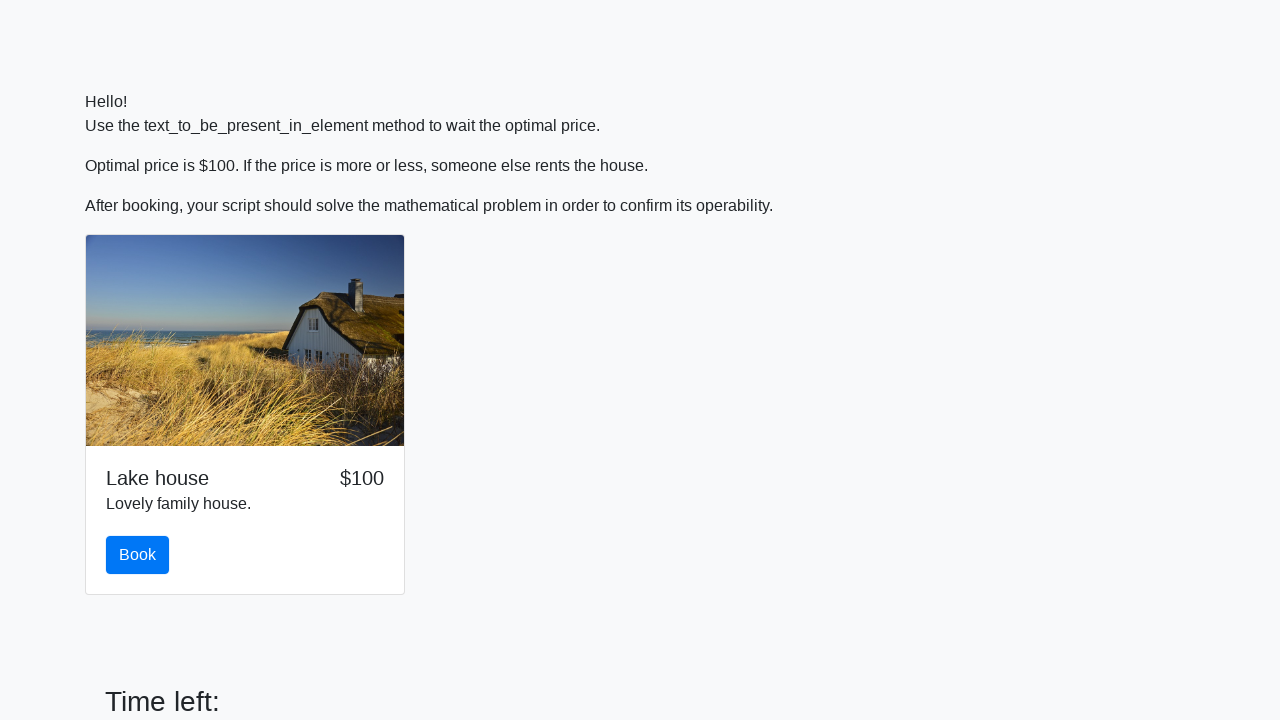

Retrieved value from input_value element
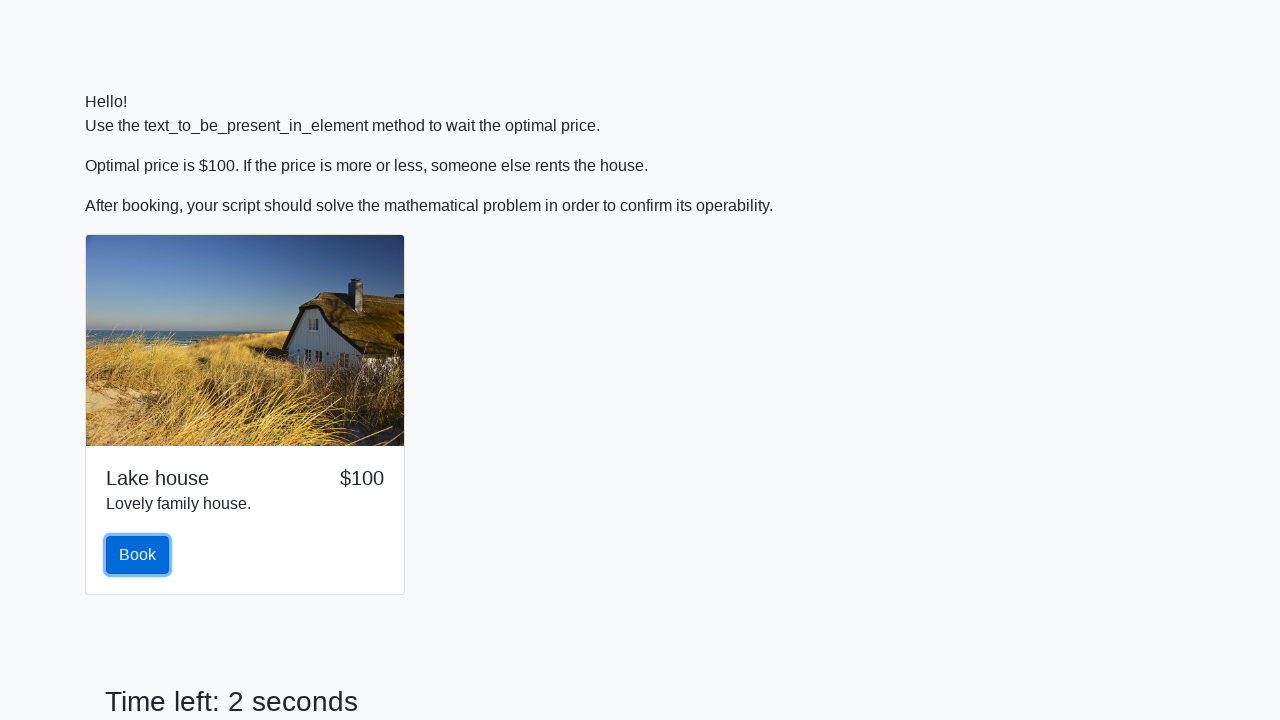

Calculated mathematical answer: 1.4722581511610835
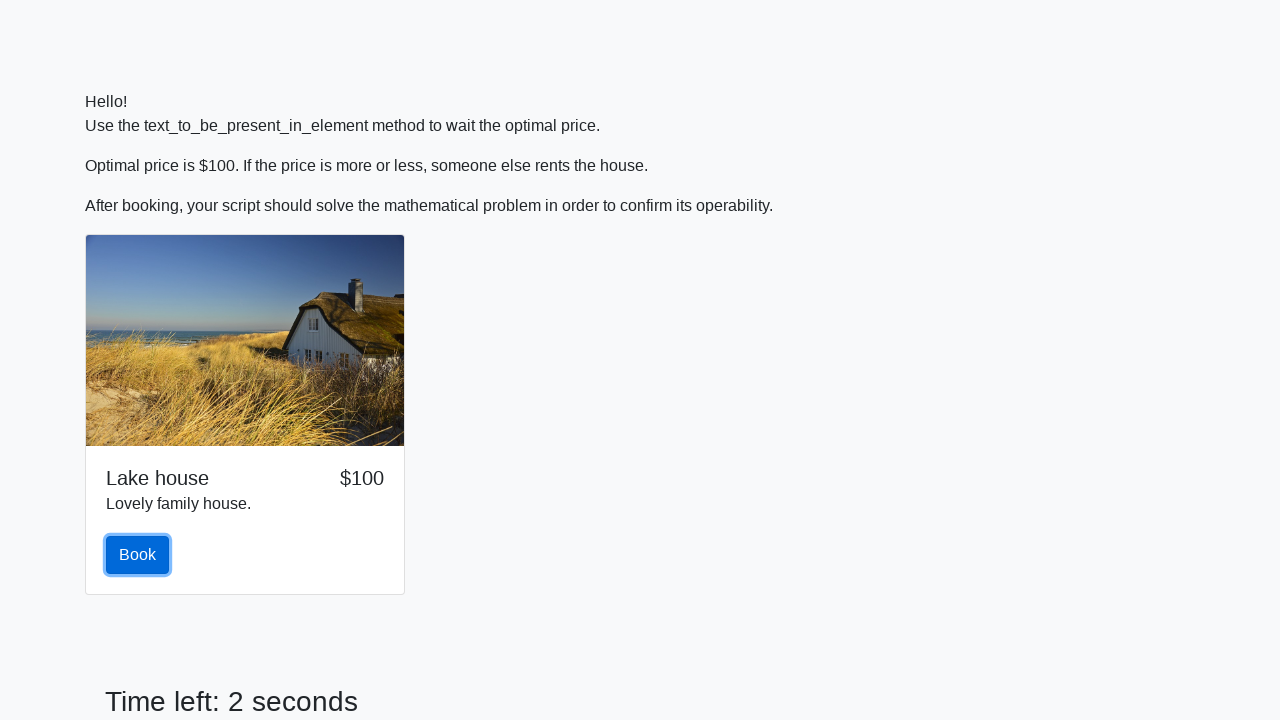

Filled answer field with calculated value on #answer
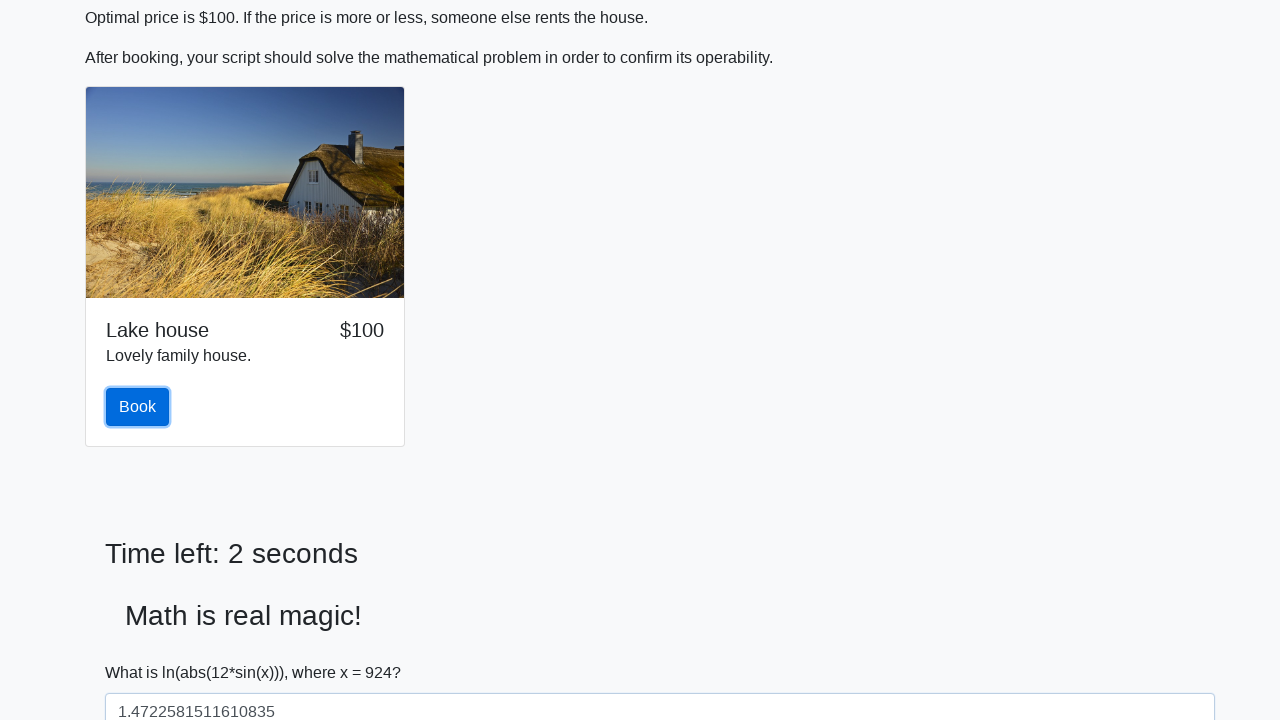

Submitted the form at (143, 651) on xpath=//button[@type='submit']
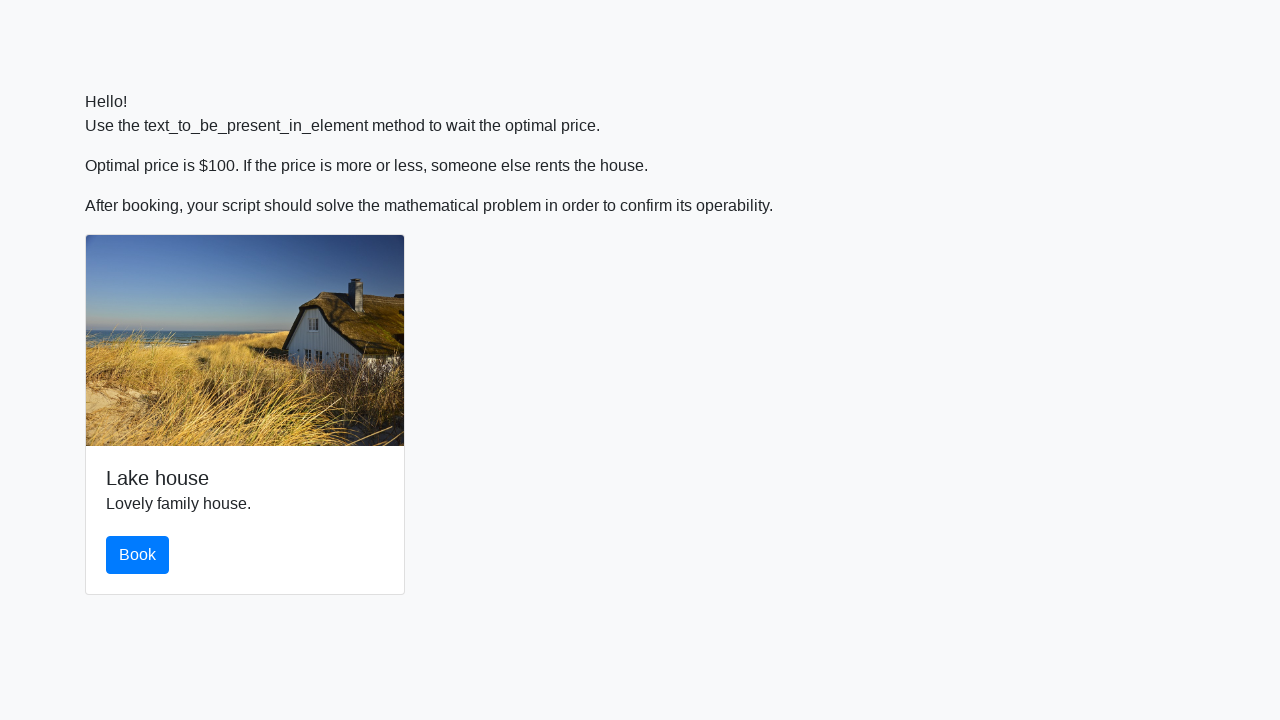

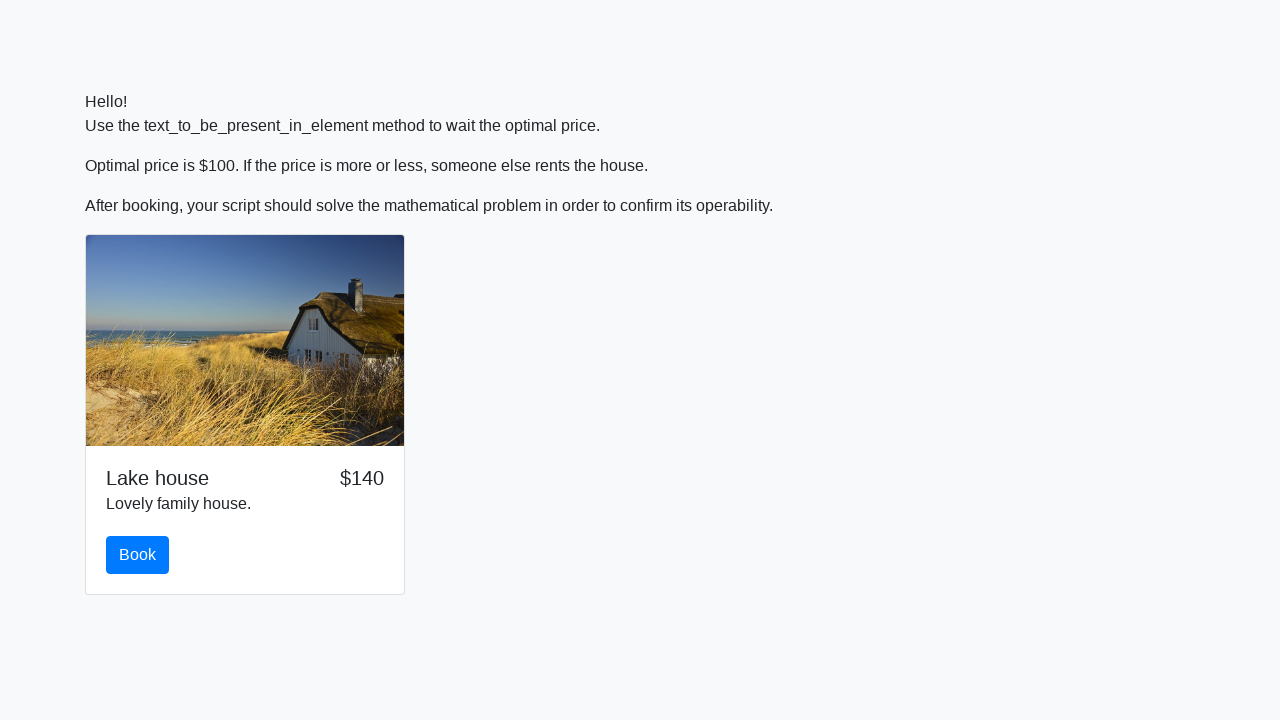